Tests a registration form by filling in first name, last name, selecting a hobby checkbox (cricket), and selecting a gender radio button (male).

Starting URL: http://demo.automationtesting.in/Register.html

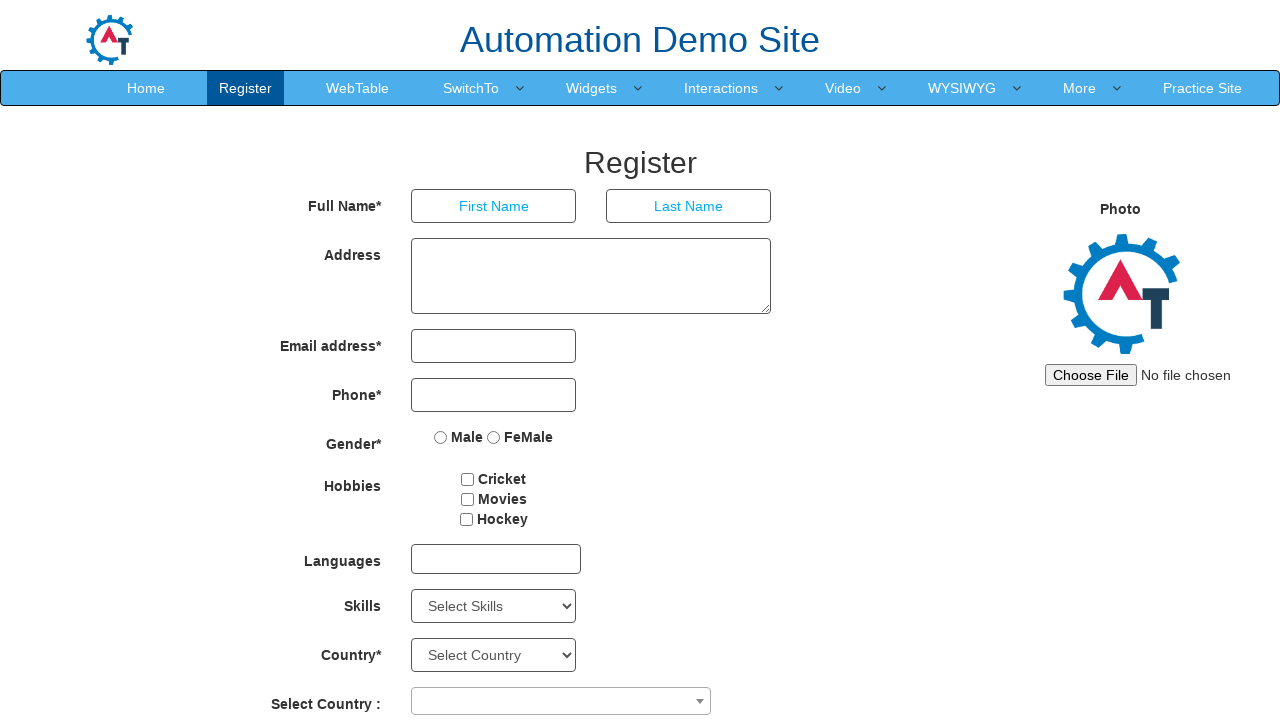

Filled first name field with 'David' on input[placeholder='First Name']
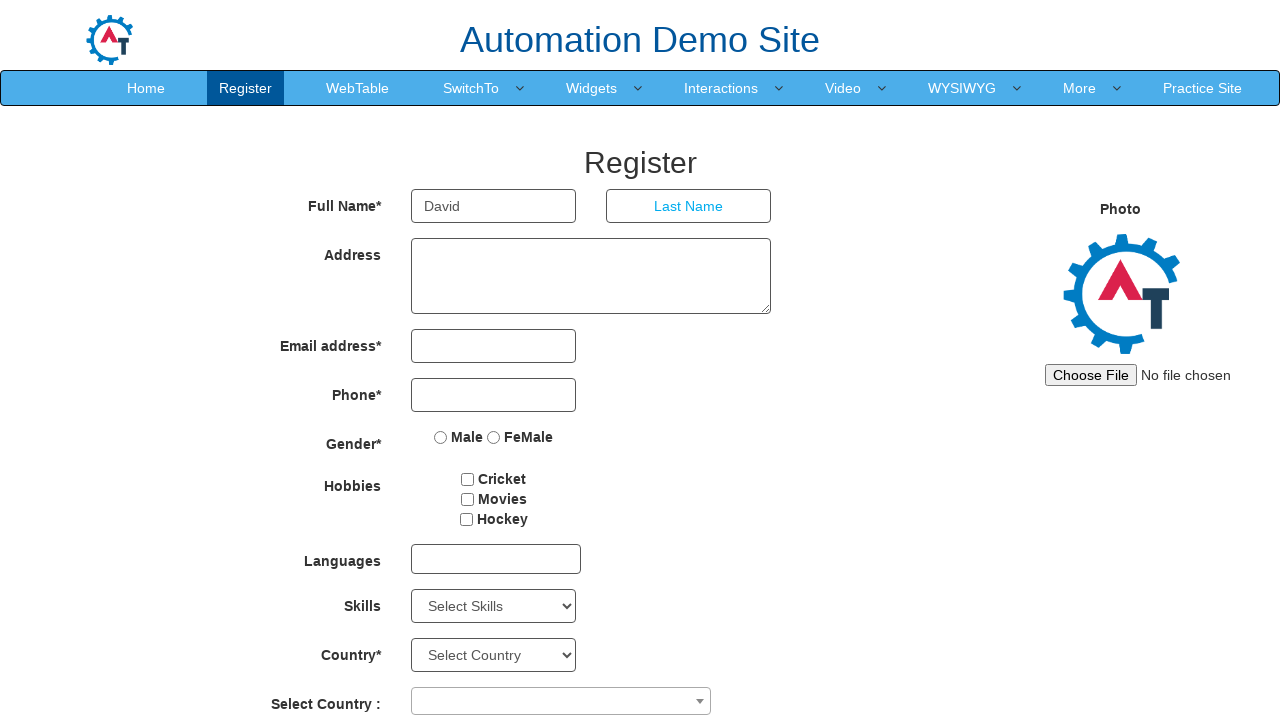

Filled last name field with 'Johnson' on input[placeholder='Last Name']
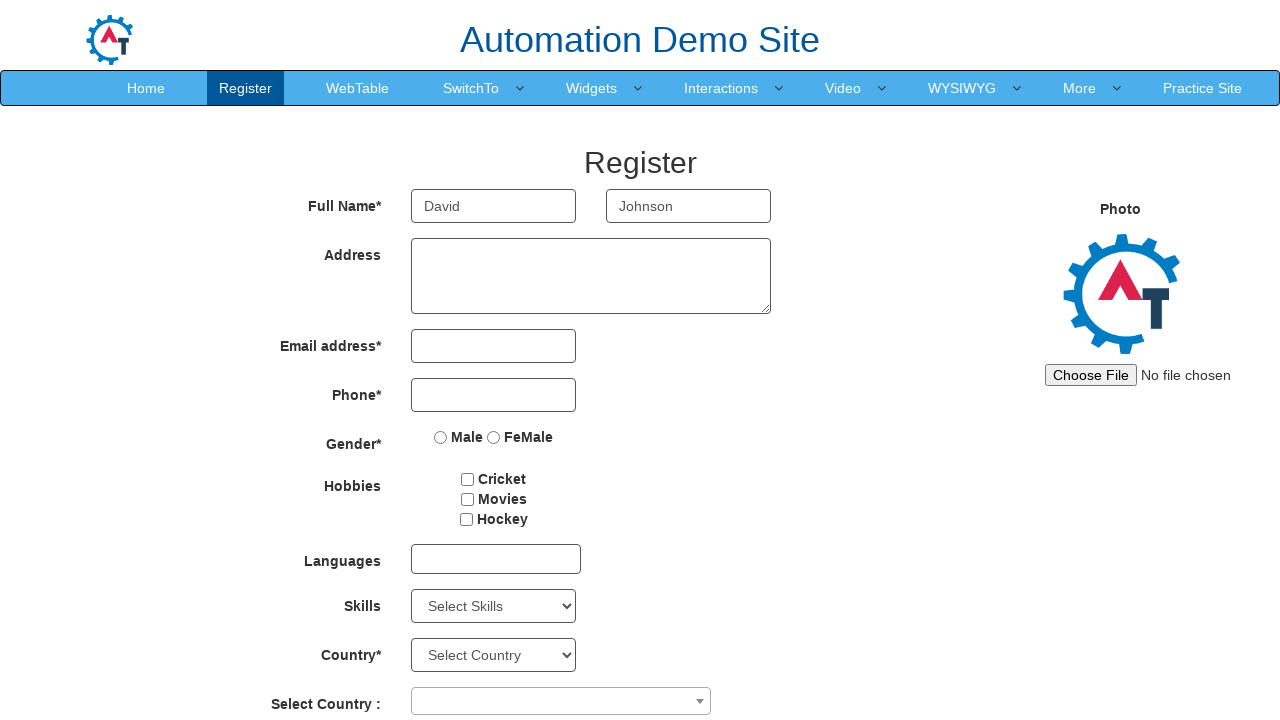

Checked cricket hobby checkbox at (468, 479) on input#checkbox1
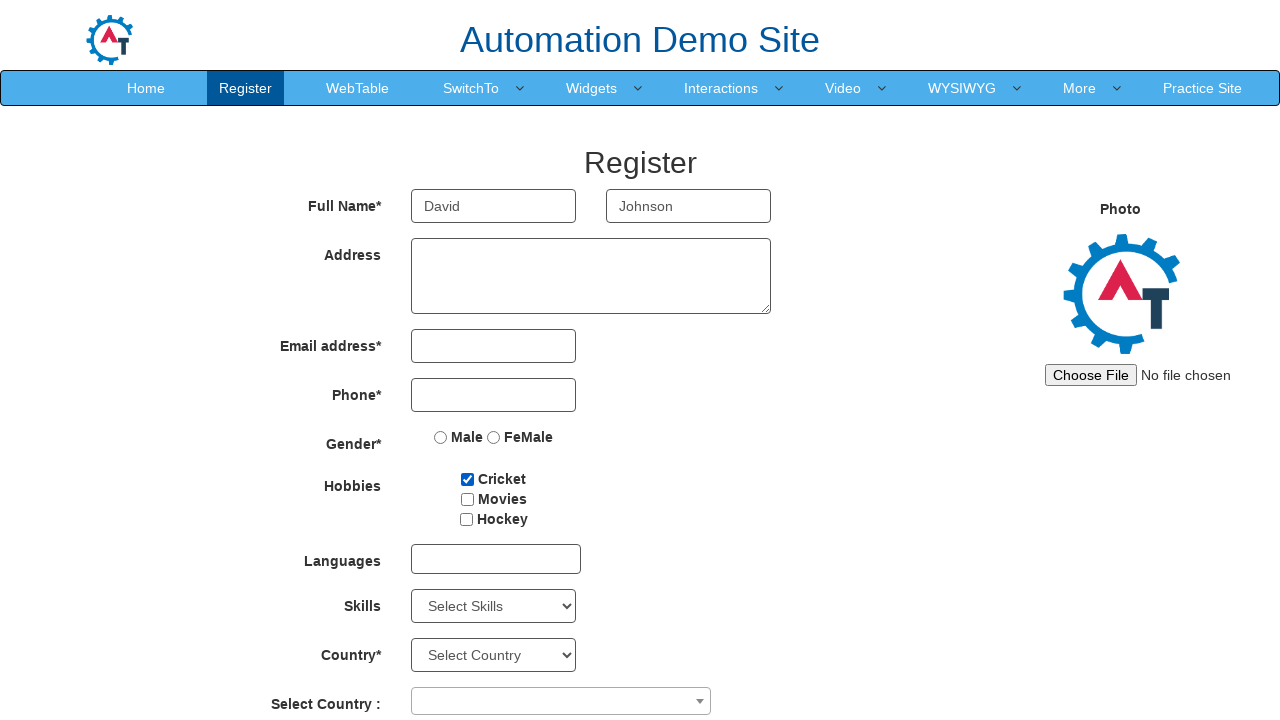

Selected Male radio button at (441, 437) on input[value='Male']
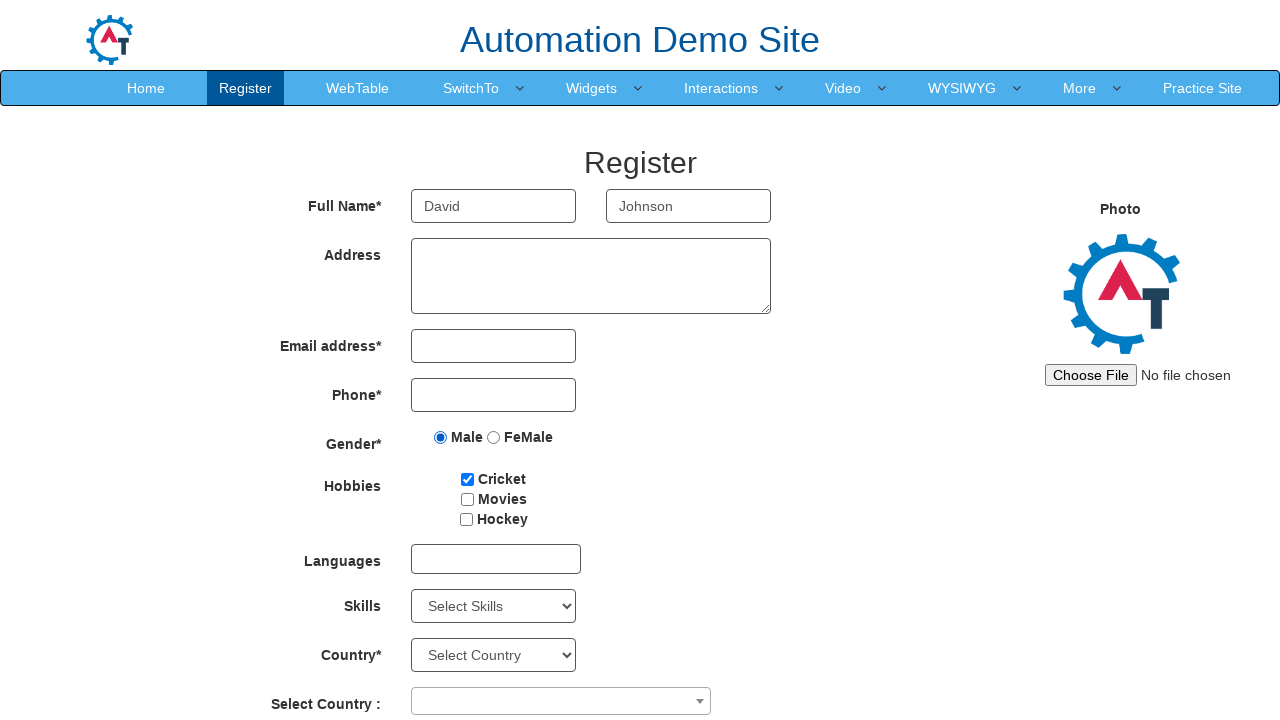

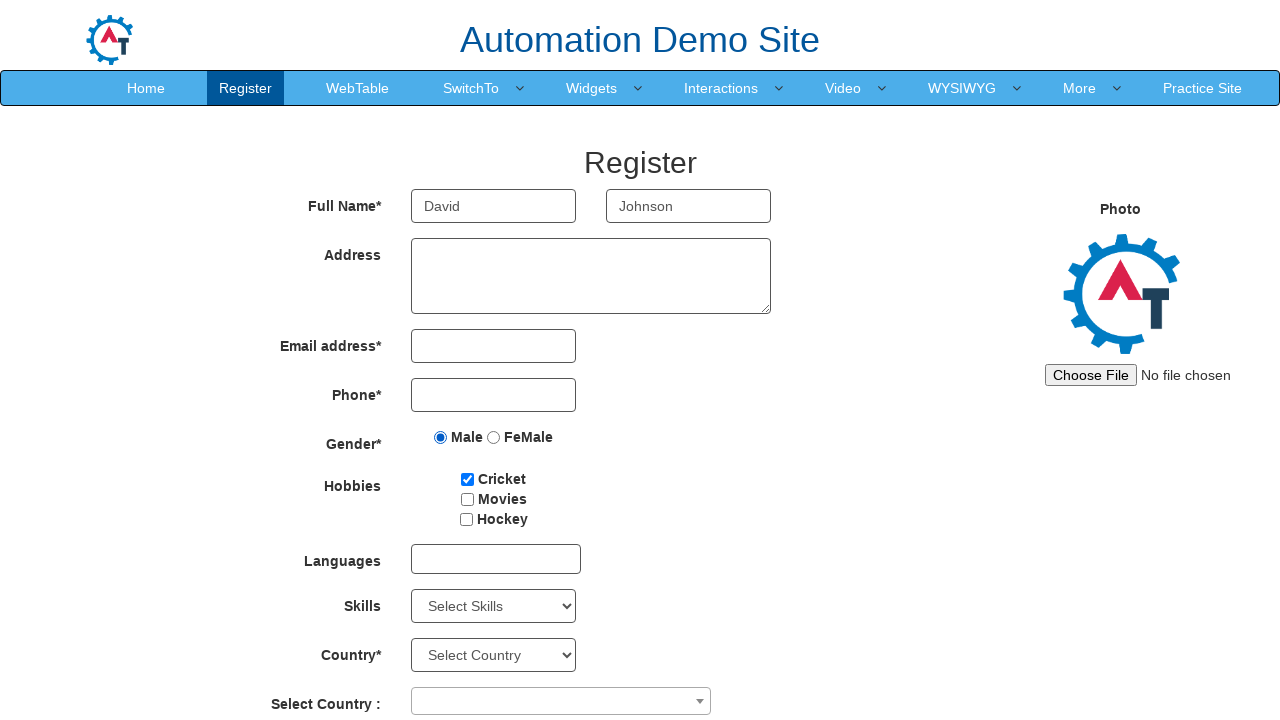